Tests dynamic content loading by clicking a start button and accessing the dynamically loaded finish element

Starting URL: http://the-internet.herokuapp.com/dynamic_loading/2

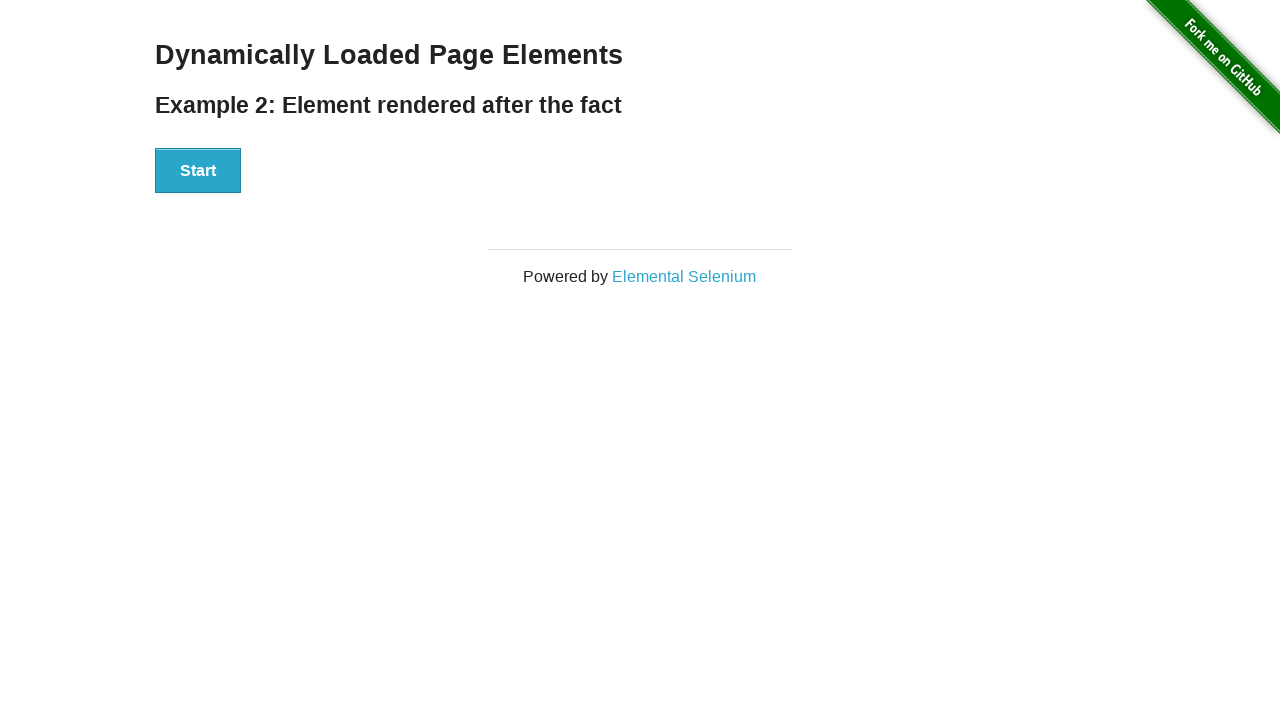

Navigated to dynamic loading page
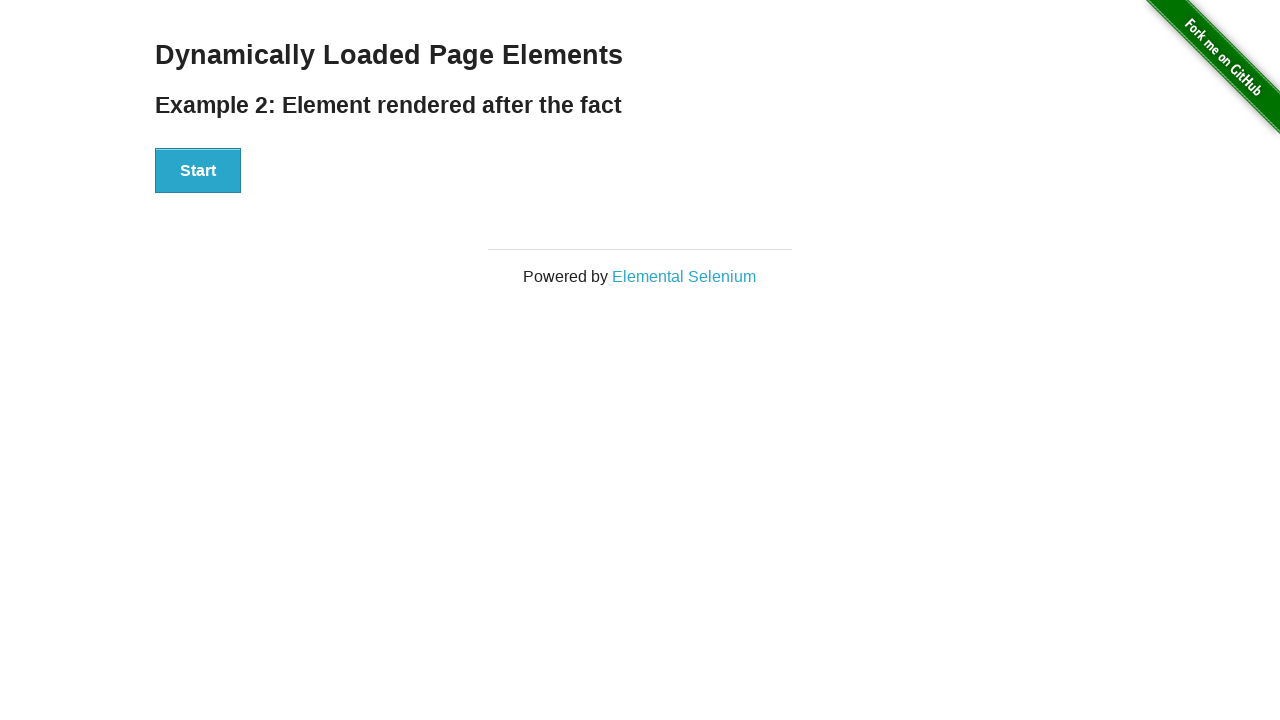

Clicked start button to trigger dynamic content loading at (198, 171) on #start > button
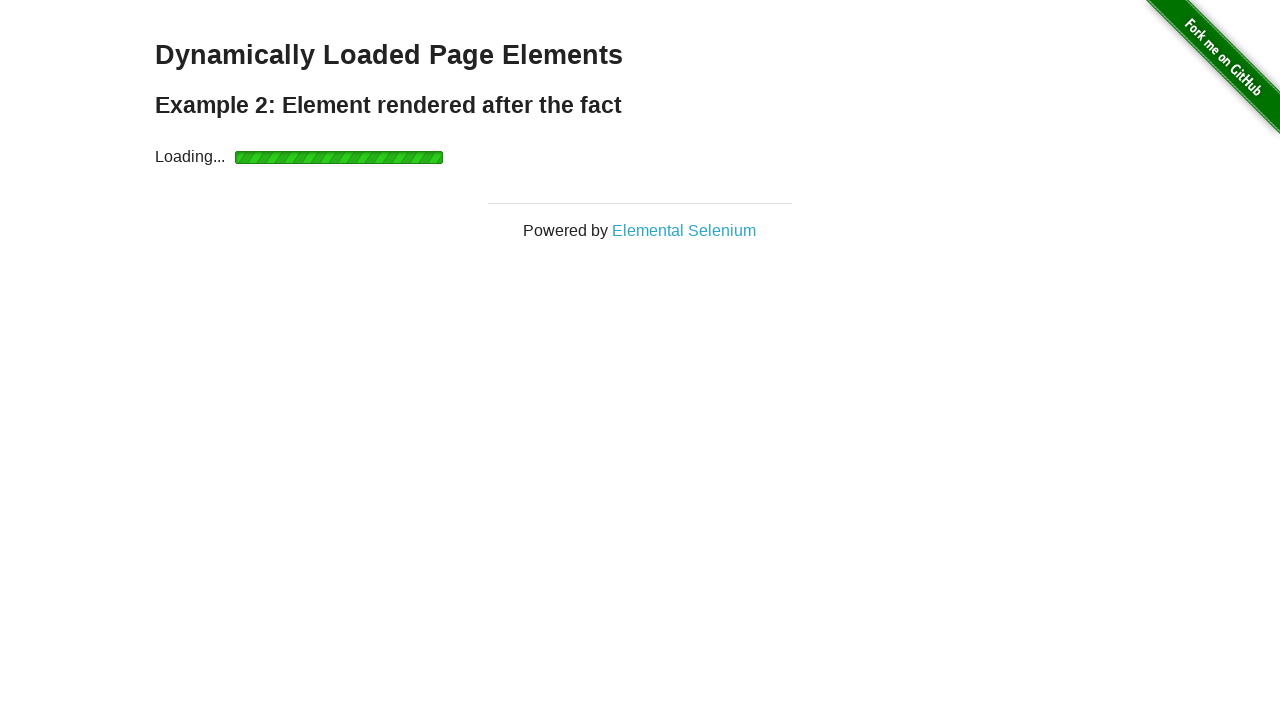

Waited for dynamically loaded finish element to appear
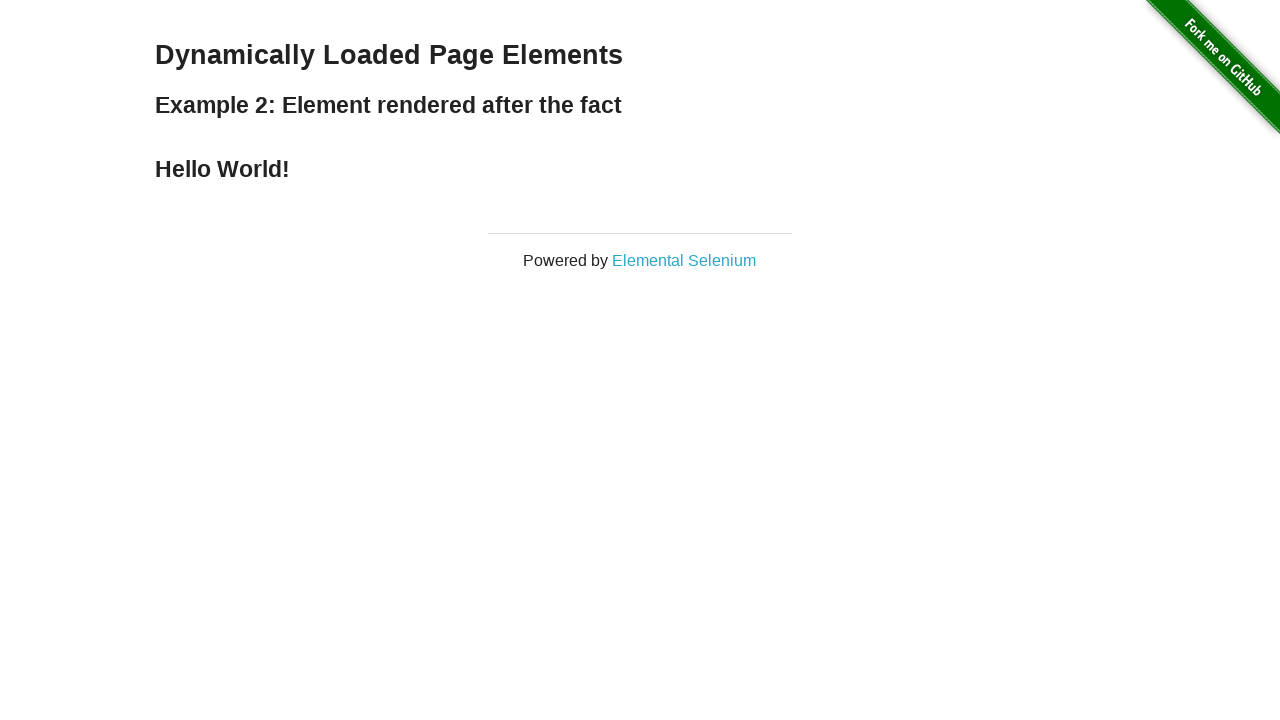

Retrieved text from finish element: 'Hello World!'
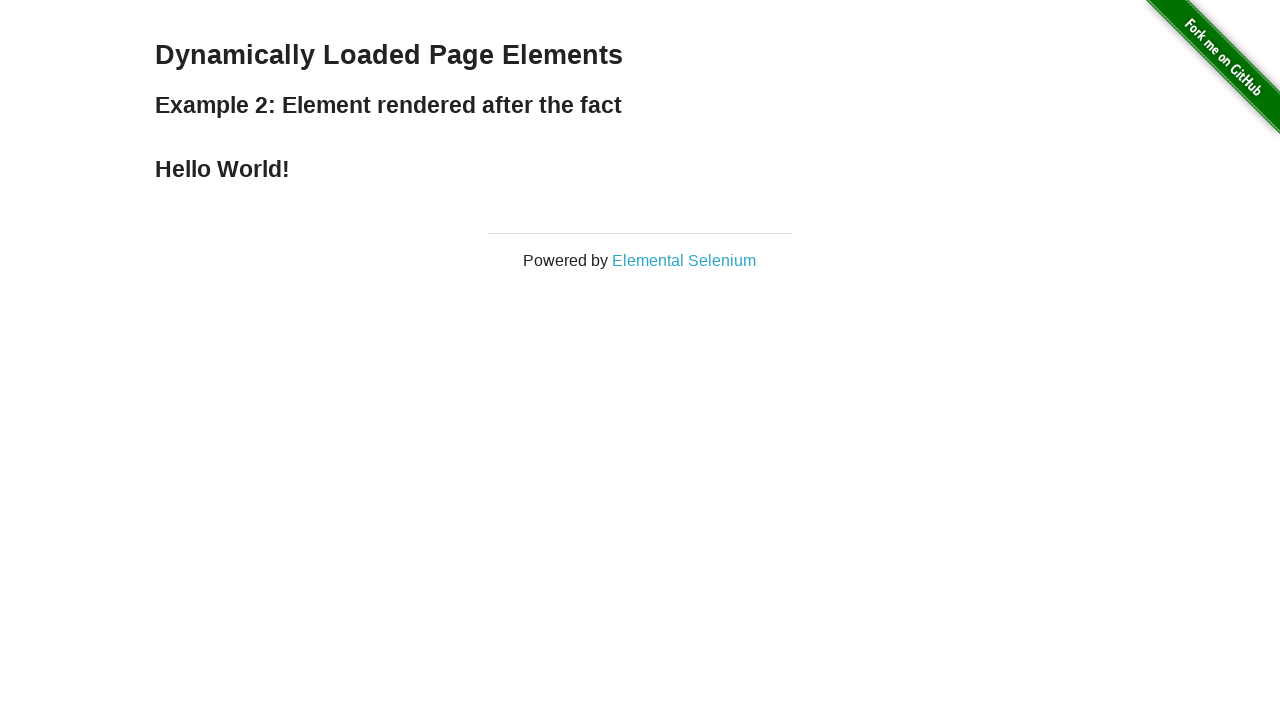

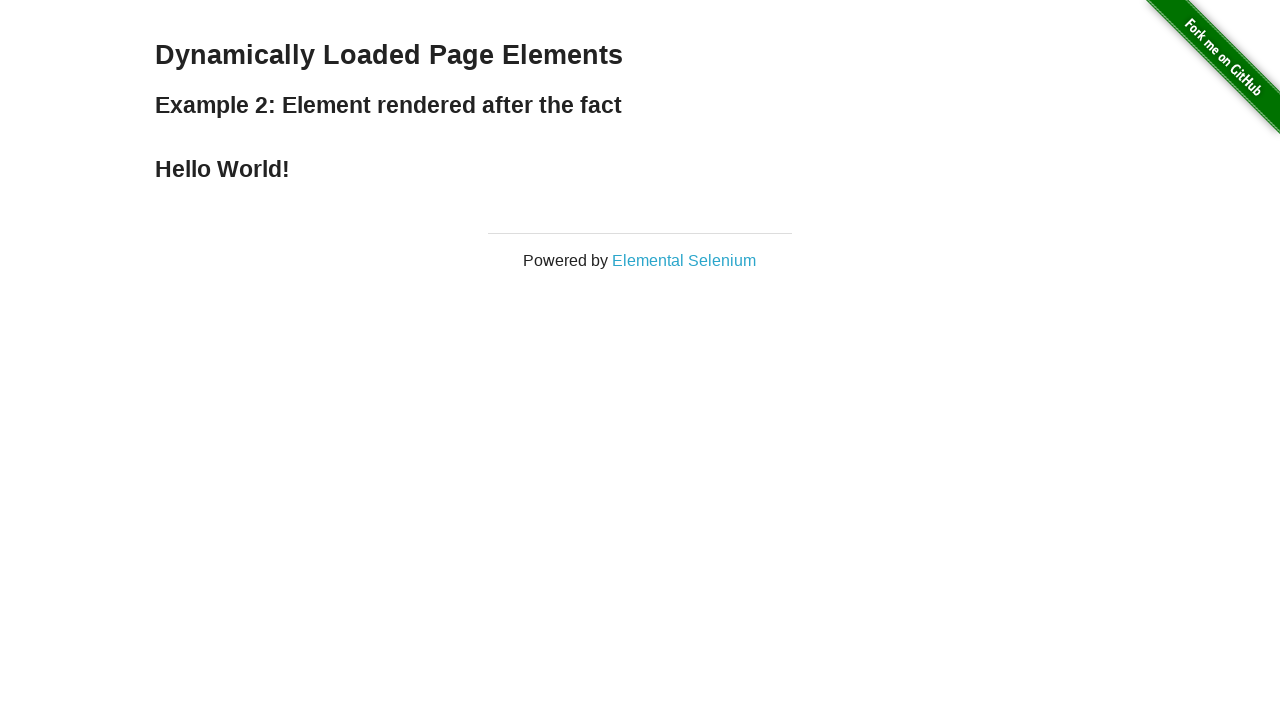